Tests various alert dialog interactions including accepting, dismissing, and entering text into prompt alerts

Starting URL: https://letcode.in/alert

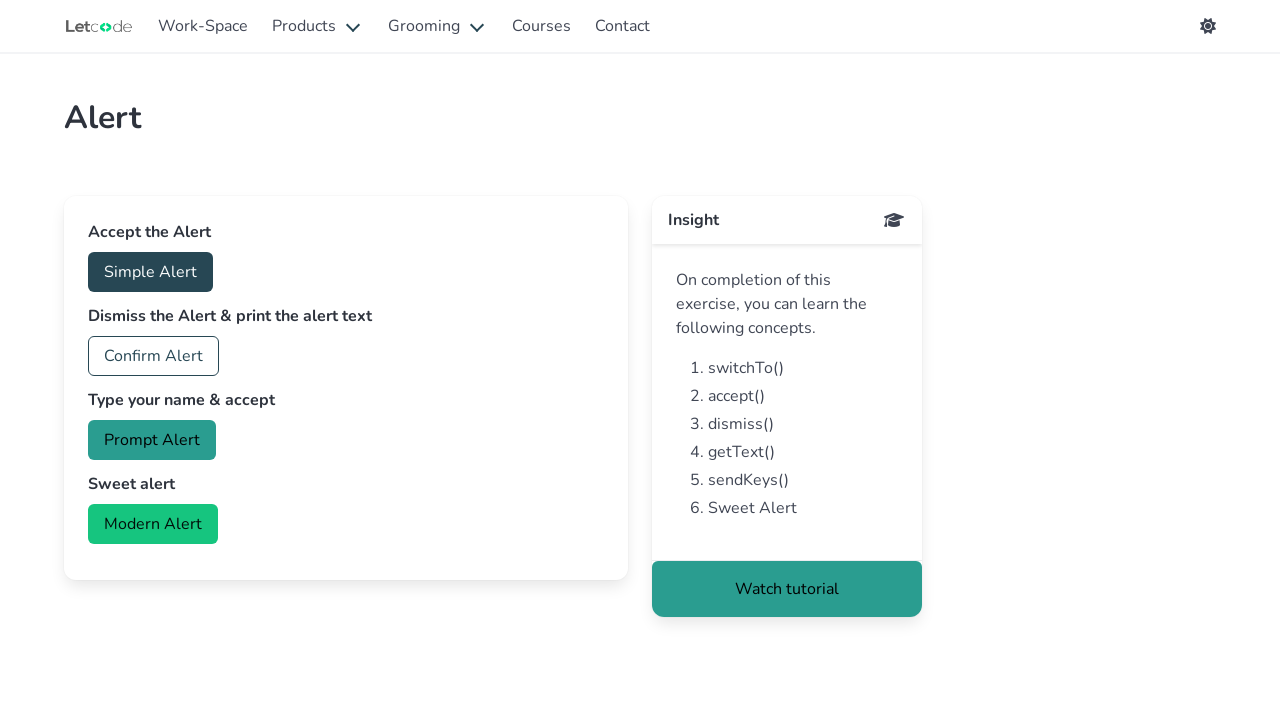

Clicked button to trigger simple alert at (150, 272) on #accept
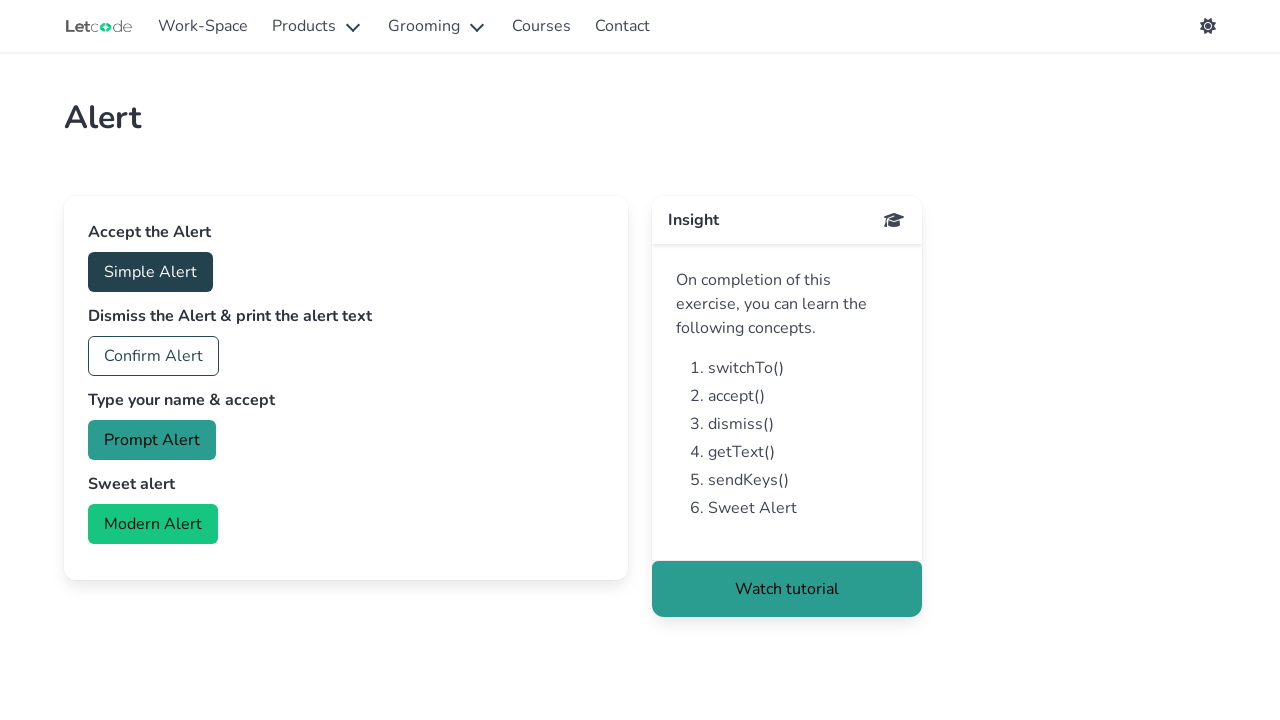

Set up dialog handler to accept simple alert
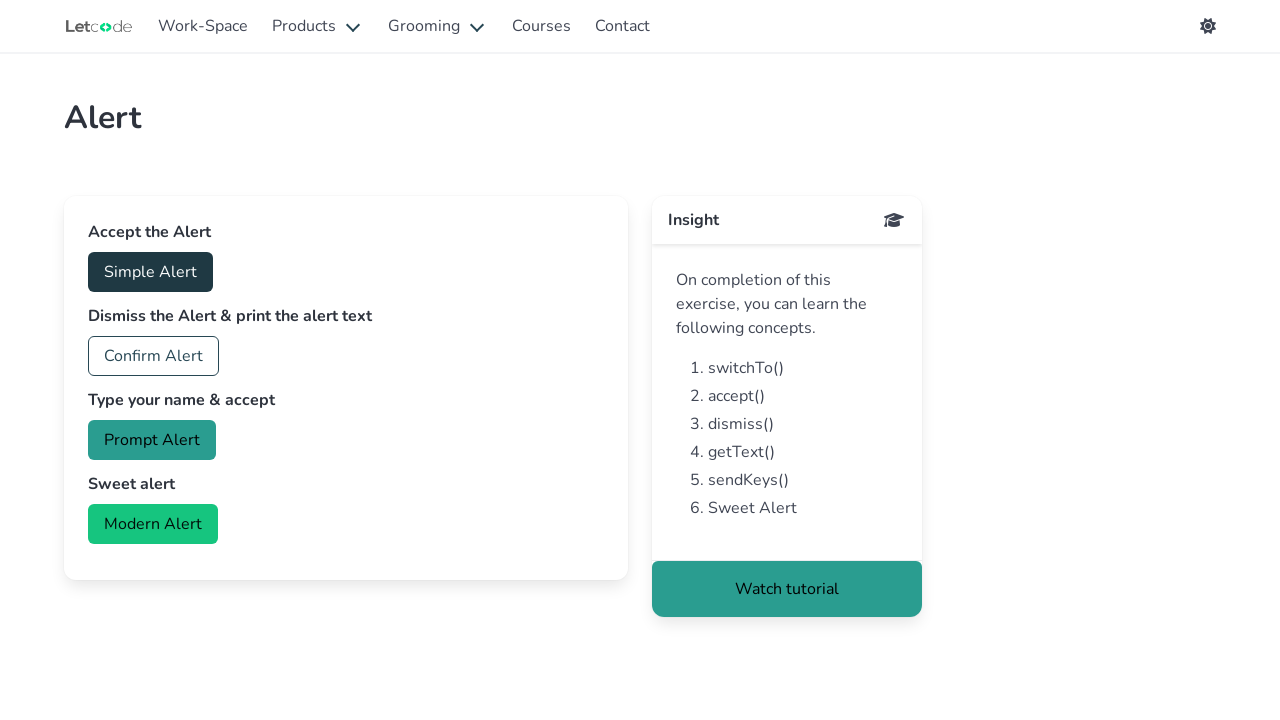

Waited for UI update after accepting simple alert
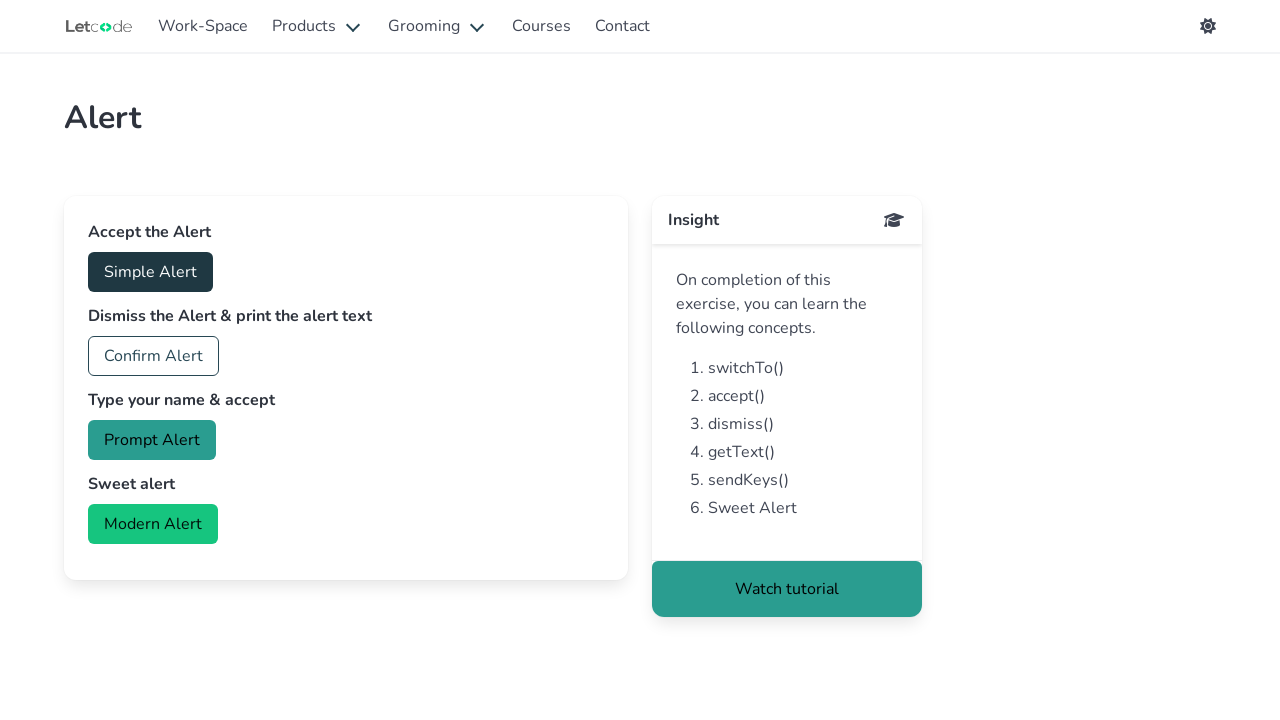

Clicked button to trigger confirmation alert at (154, 356) on #confirm
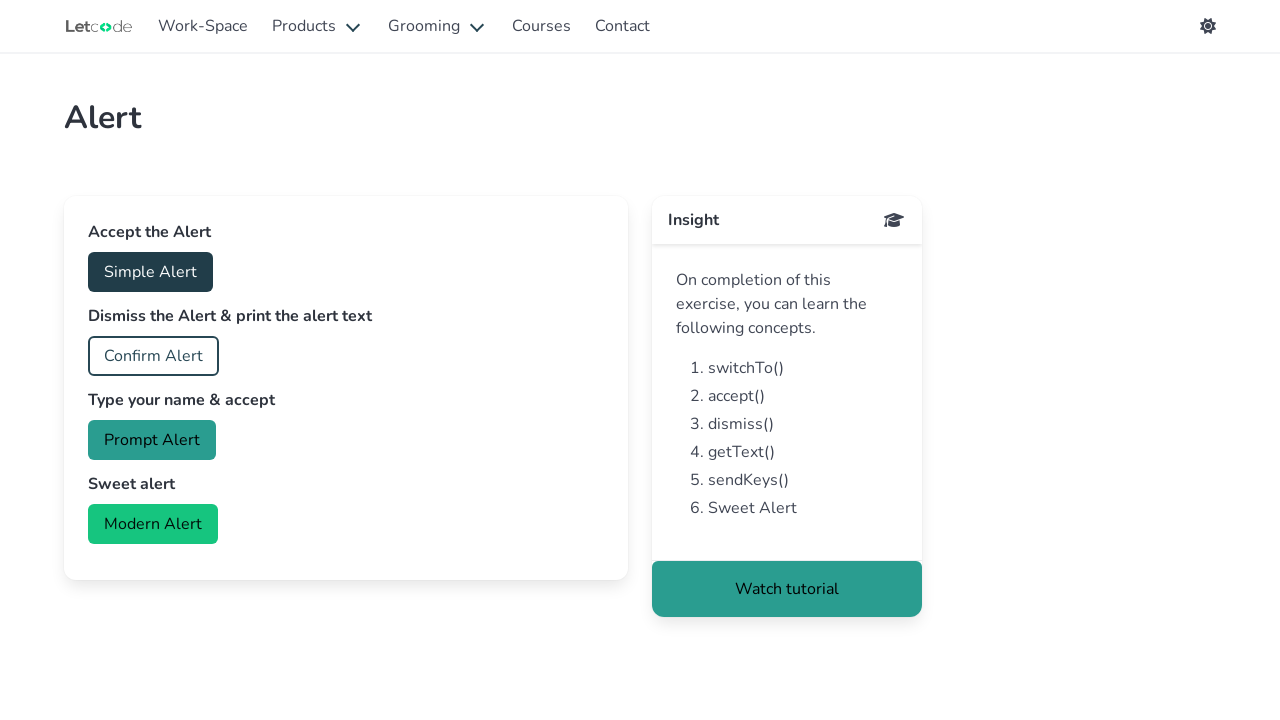

Set up dialog handler to dismiss confirmation alert
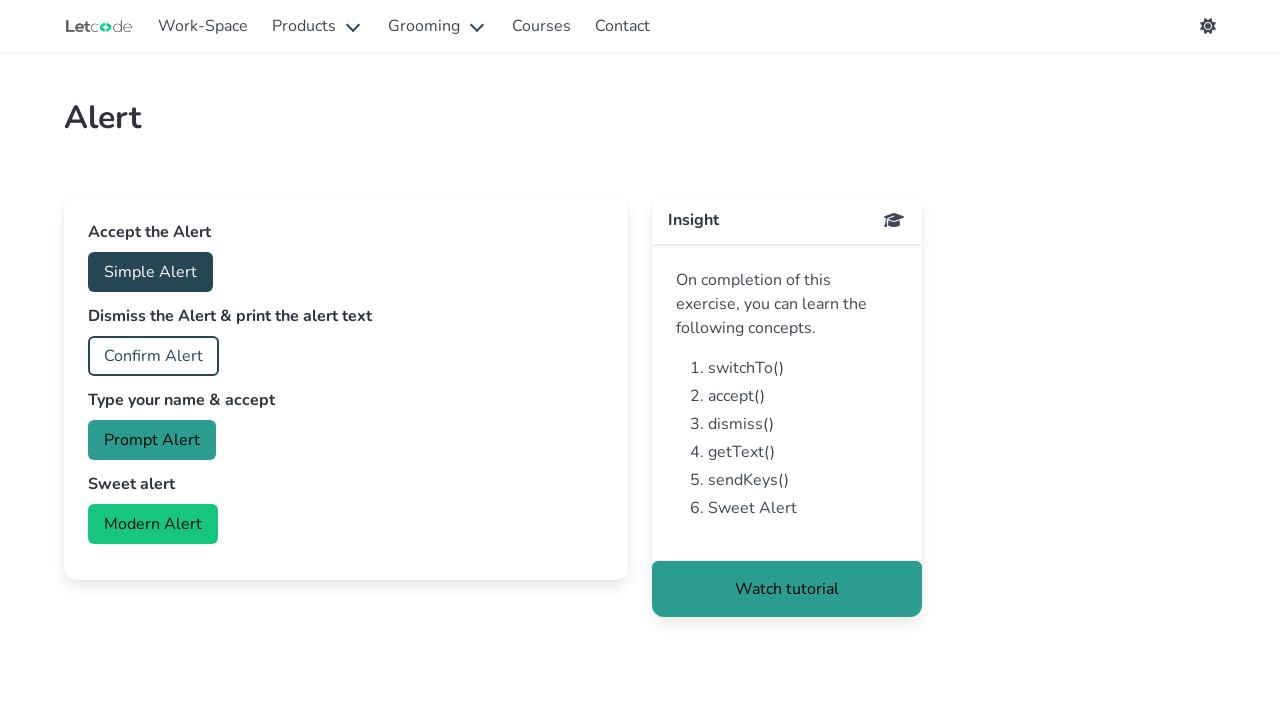

Waited for UI update after dismissing confirmation alert
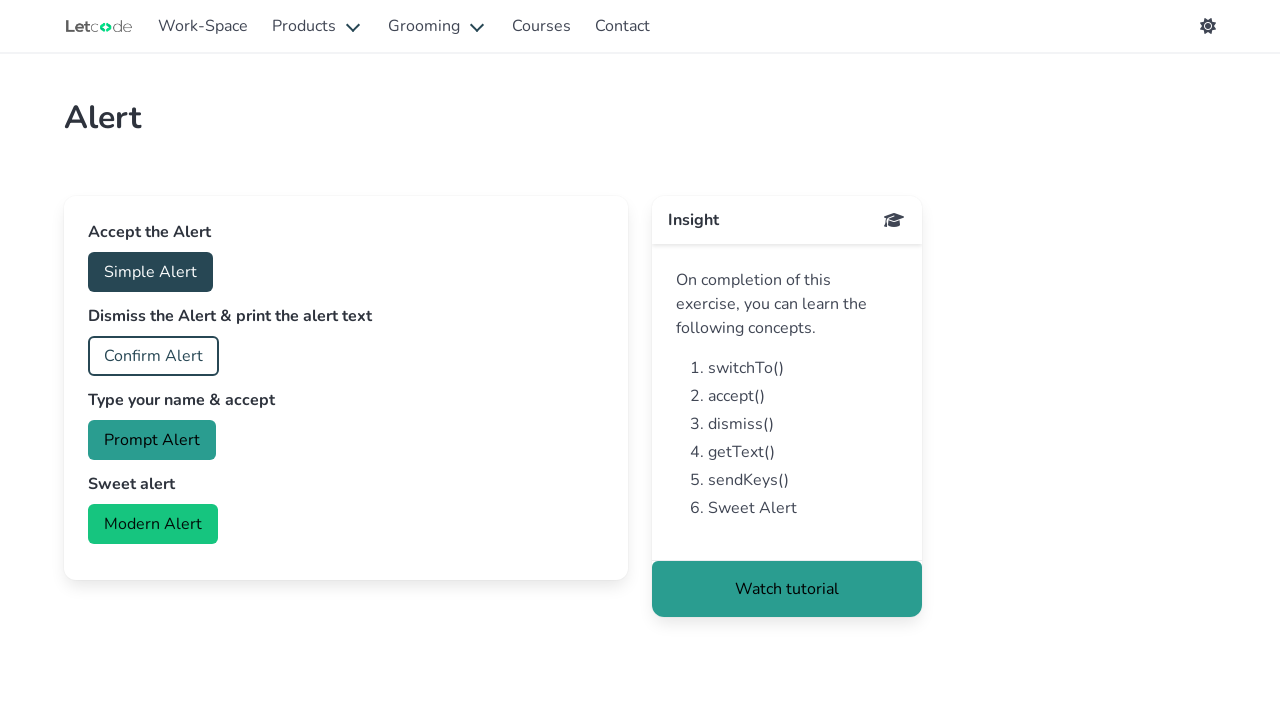

Clicked button to trigger prompt alert at (152, 440) on #prompt
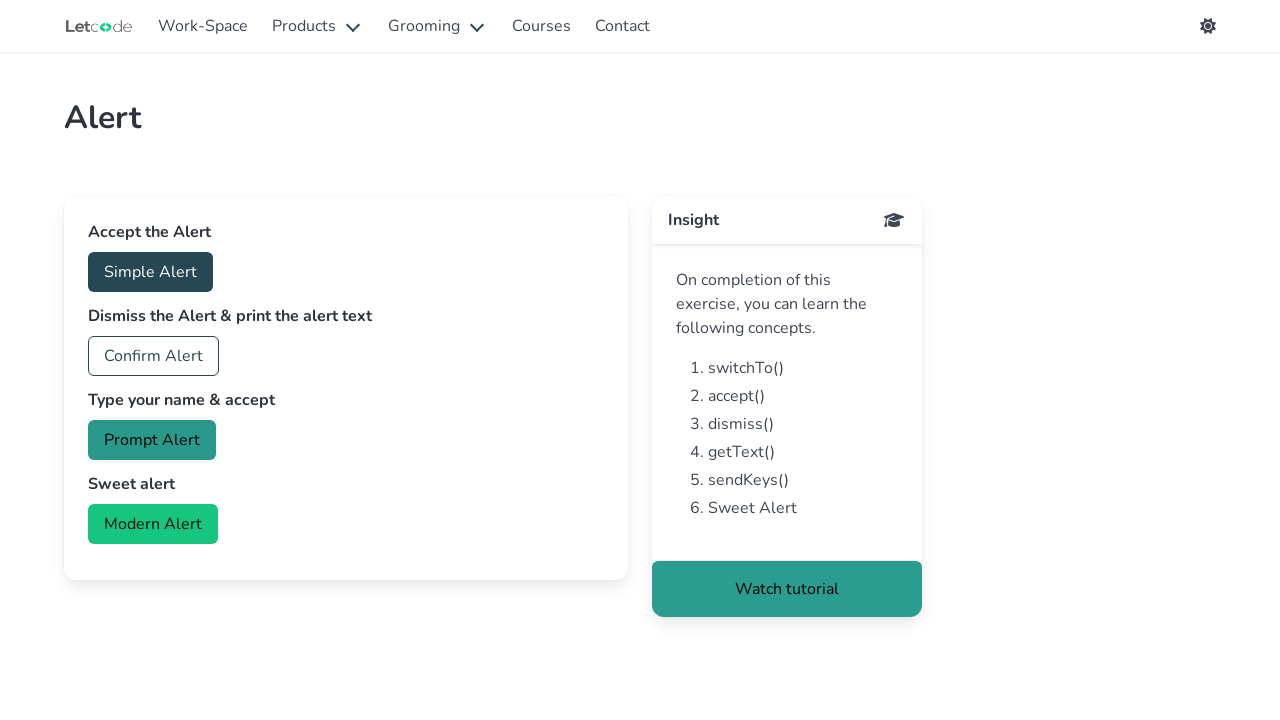

Set up dialog handler to accept prompt alert with text 'sathya.p'
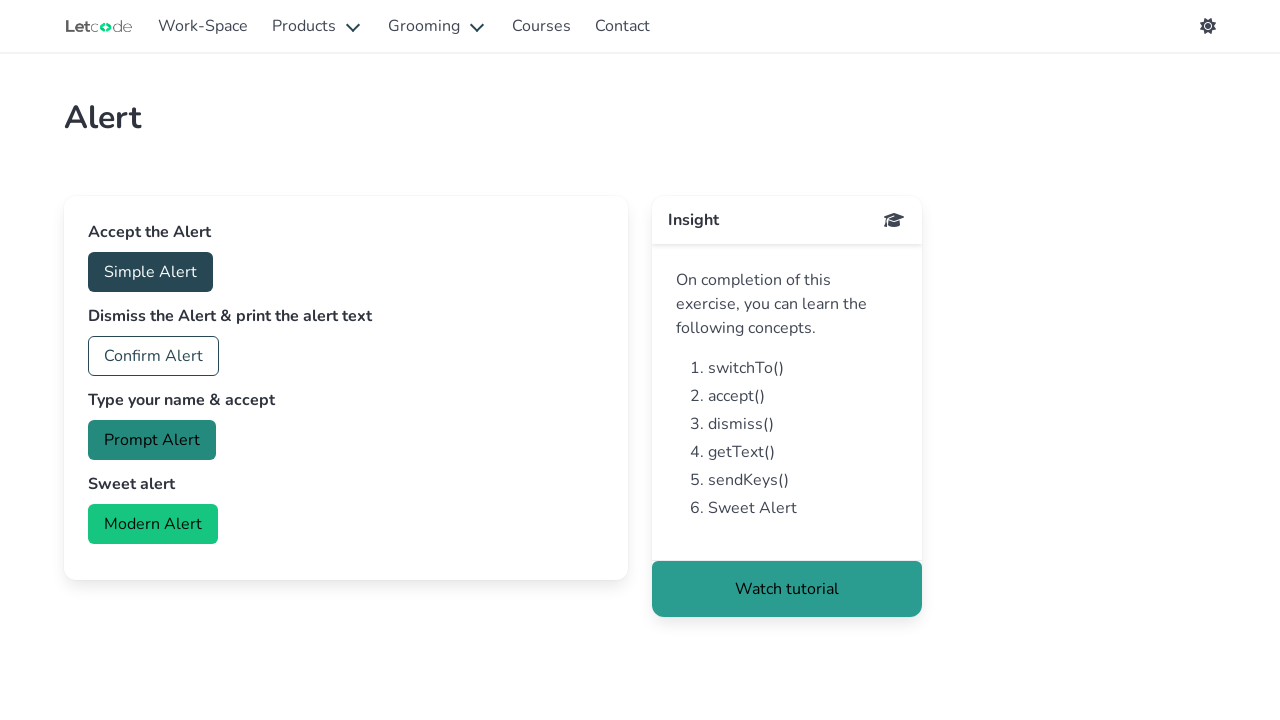

Waited for UI update after handling prompt alert
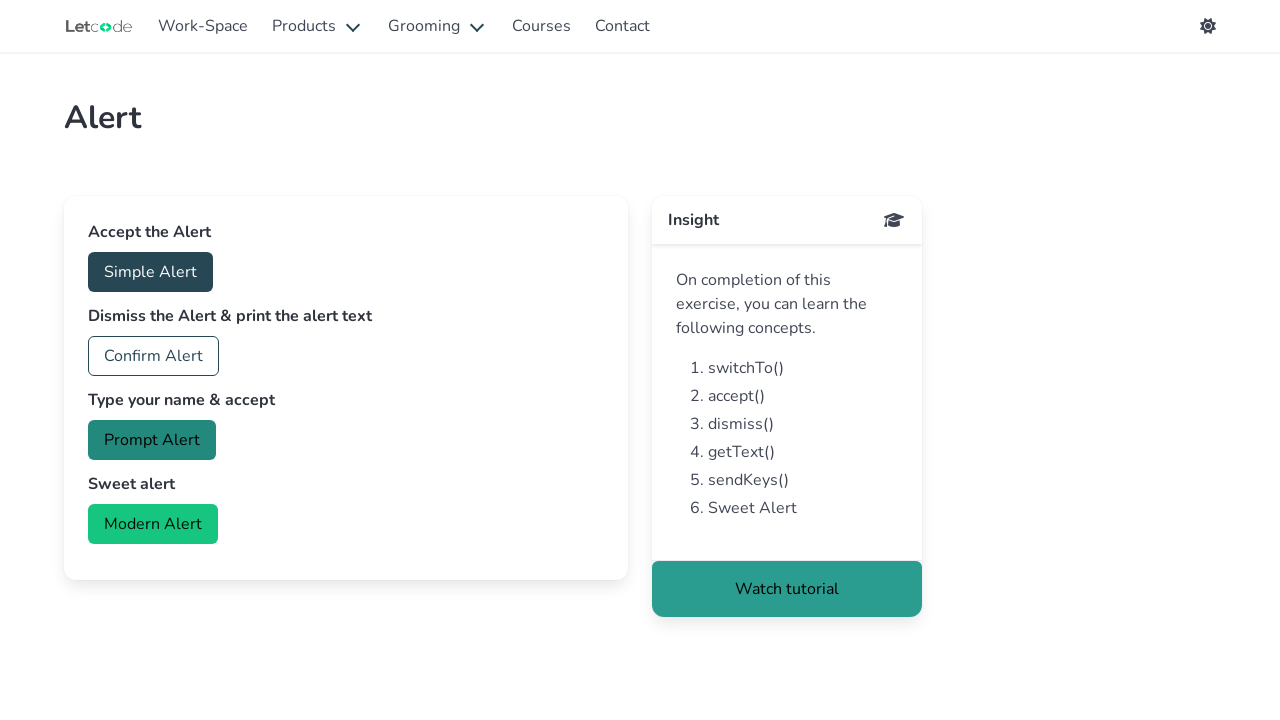

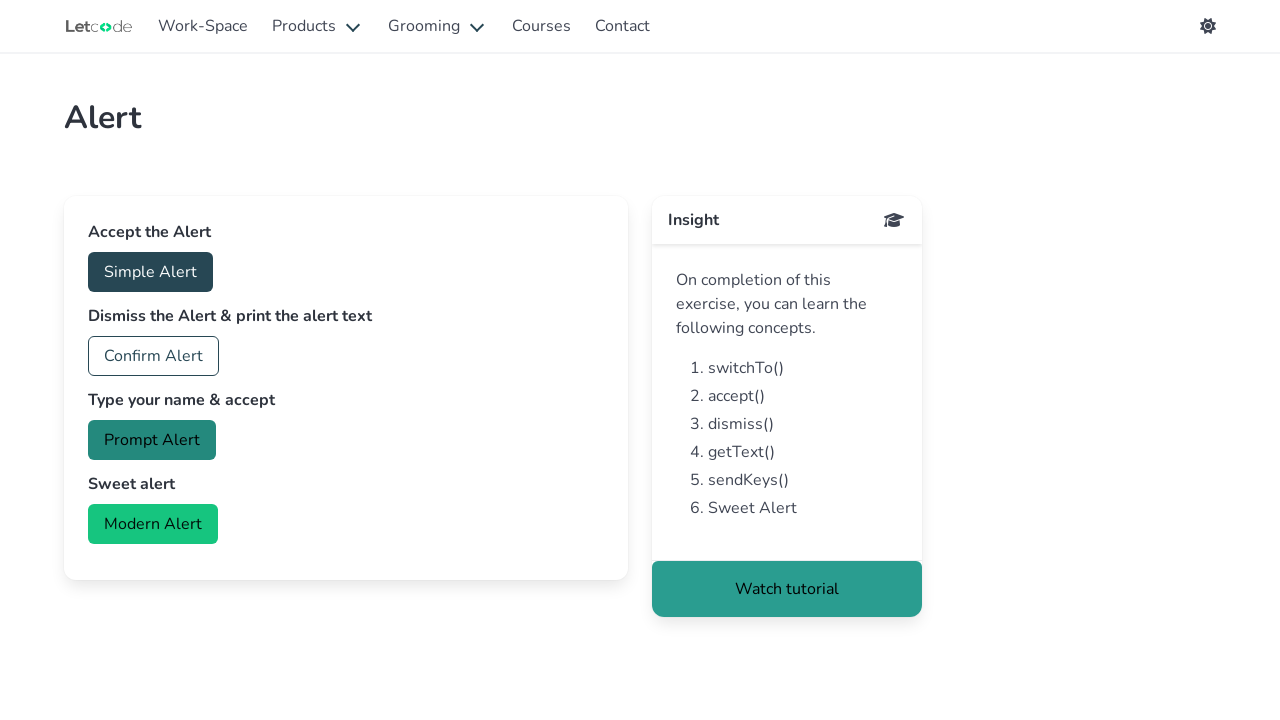